Tests drag and drop functionality by dragging an element to a drop target.

Starting URL: https://demoqa.com/droppable

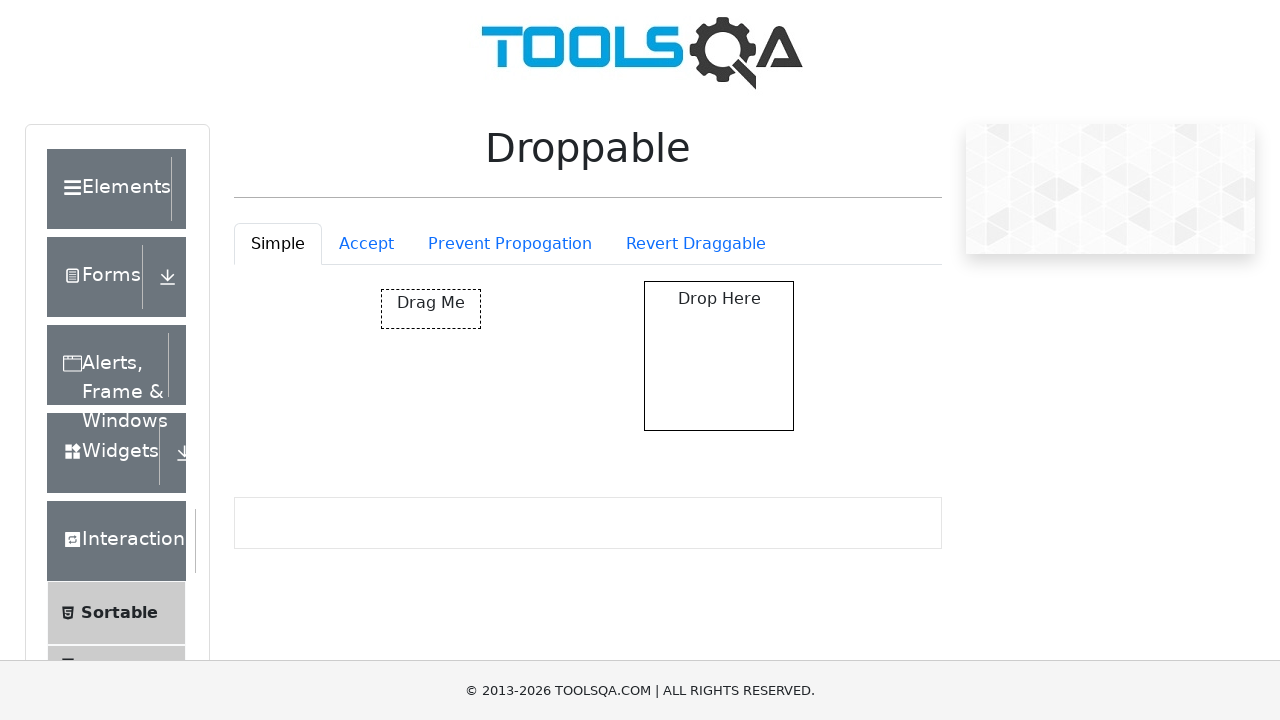

Navigated to drag & drop test page
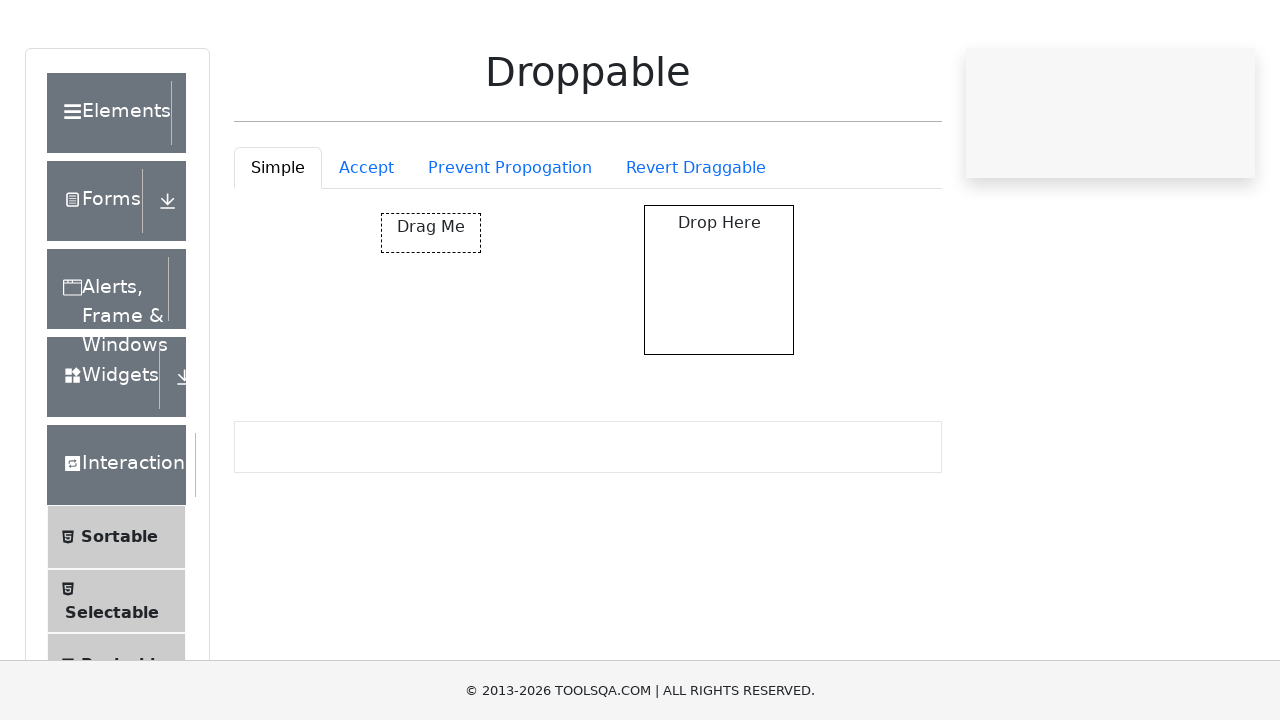

Located draggable element
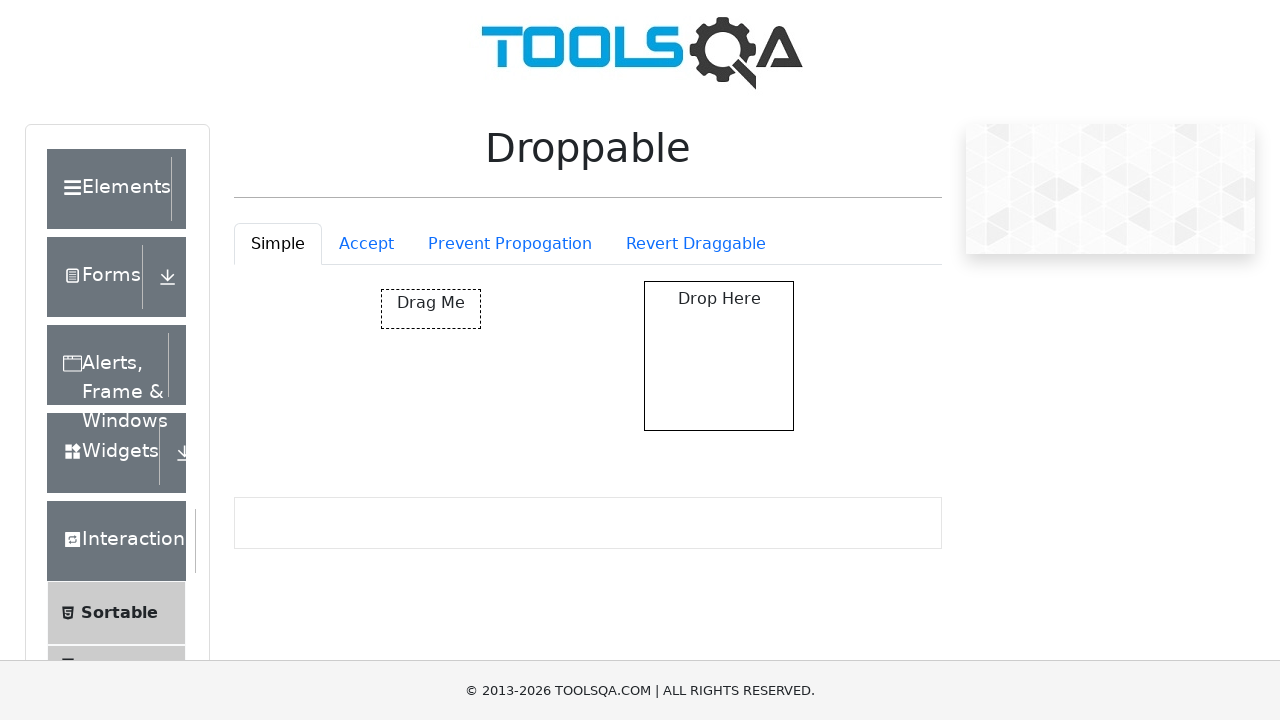

Located drop target element
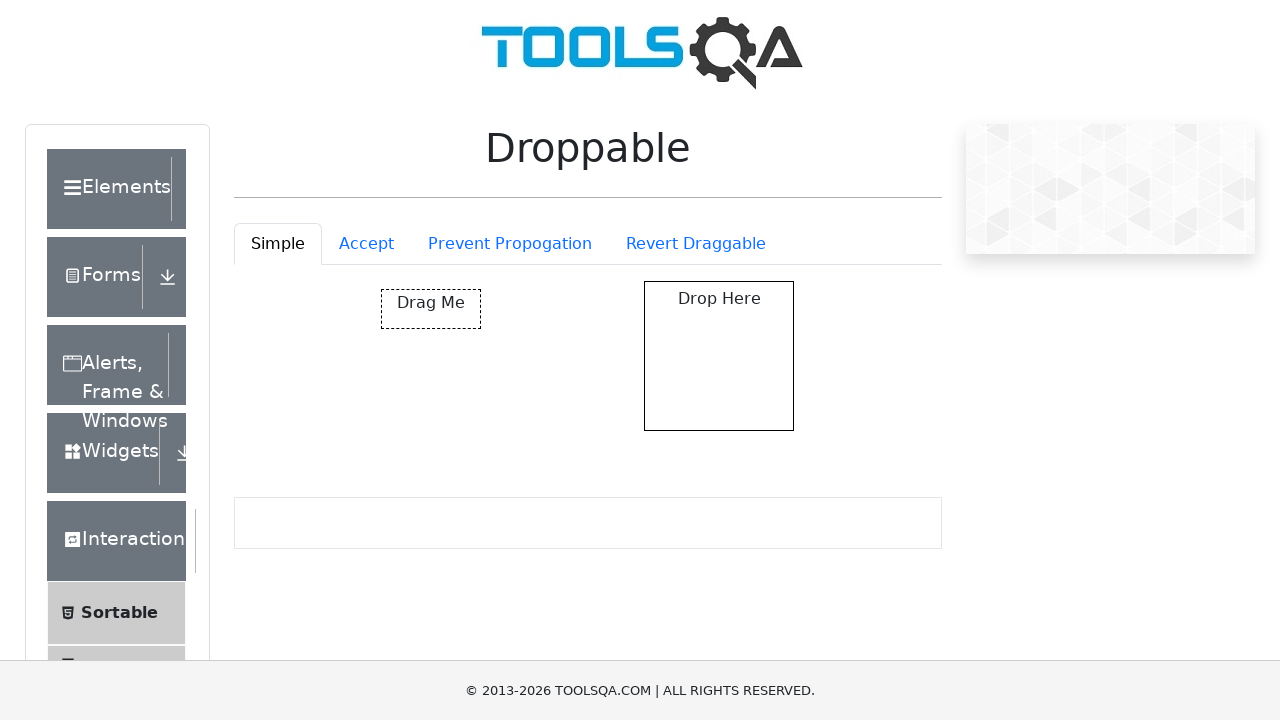

Dragged element to drop target at (719, 356)
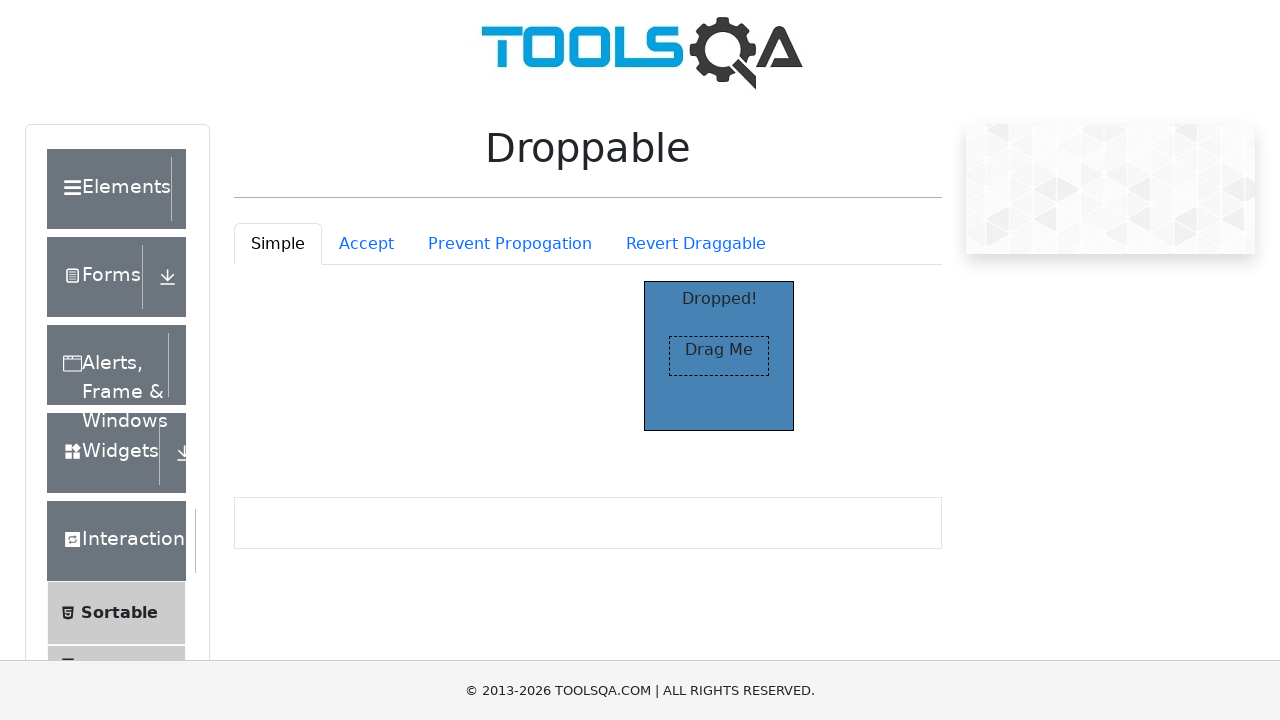

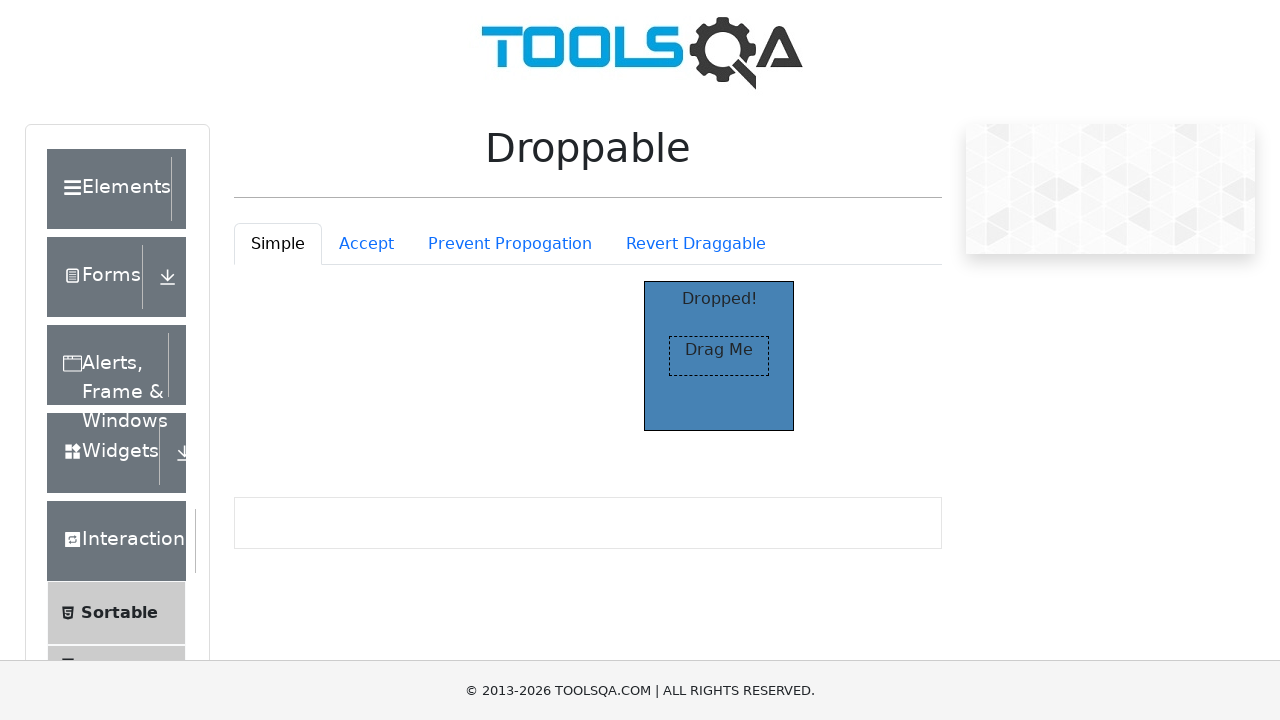